Tests clicking on the "Start a free trial" link on the VWO landing page using partial link text matching

Starting URL: https://app.vwo.com

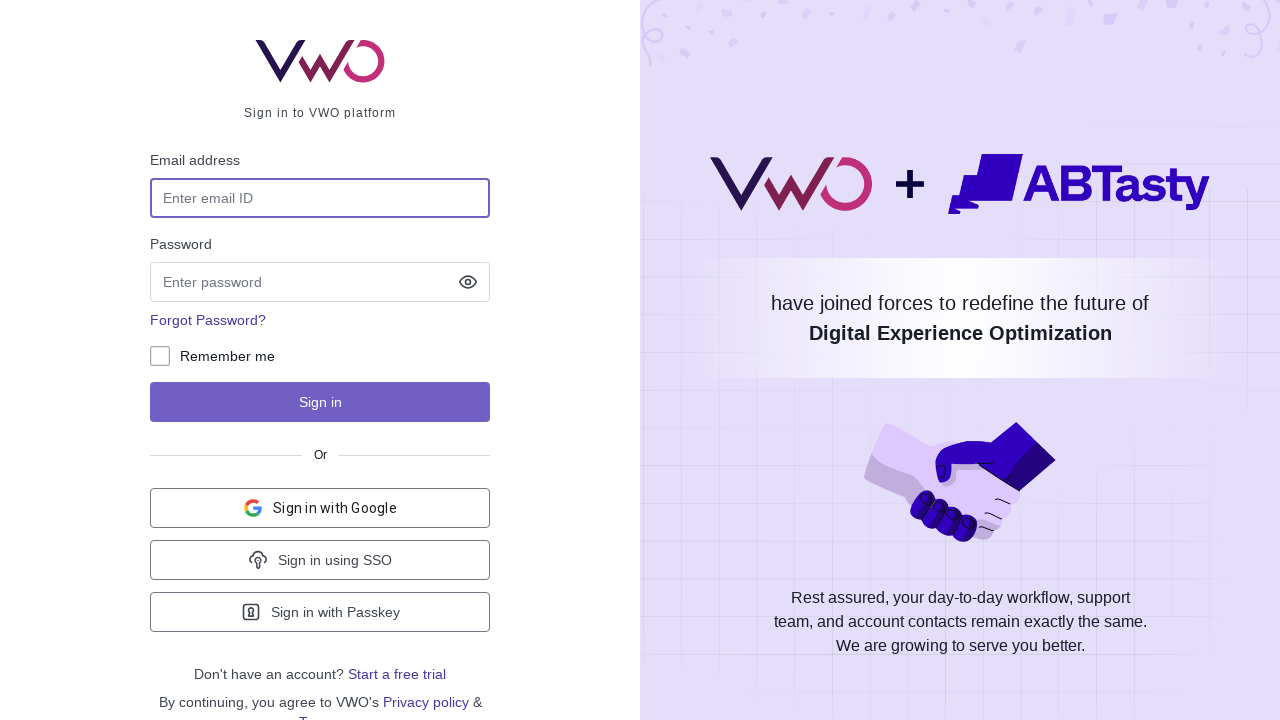

Navigated to VWO landing page at https://app.vwo.com
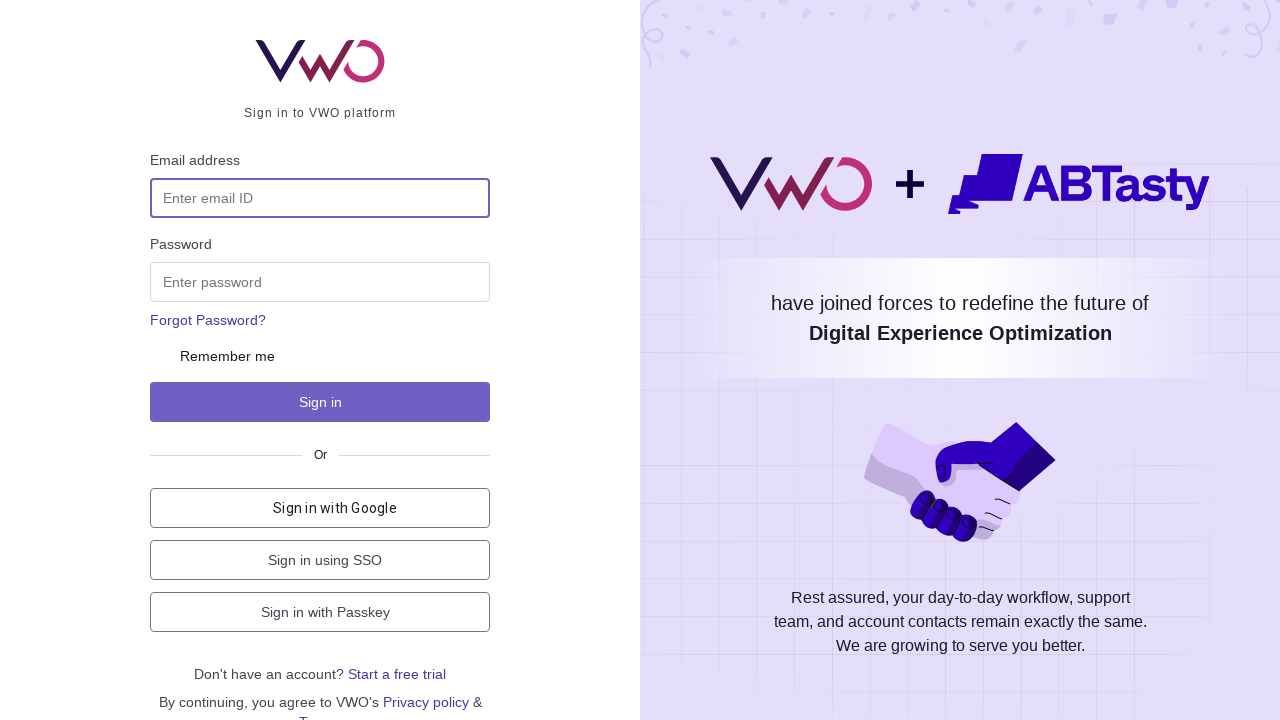

Clicked on 'Start a free trial' link using partial text match at (397, 674) on a:has-text('trial')
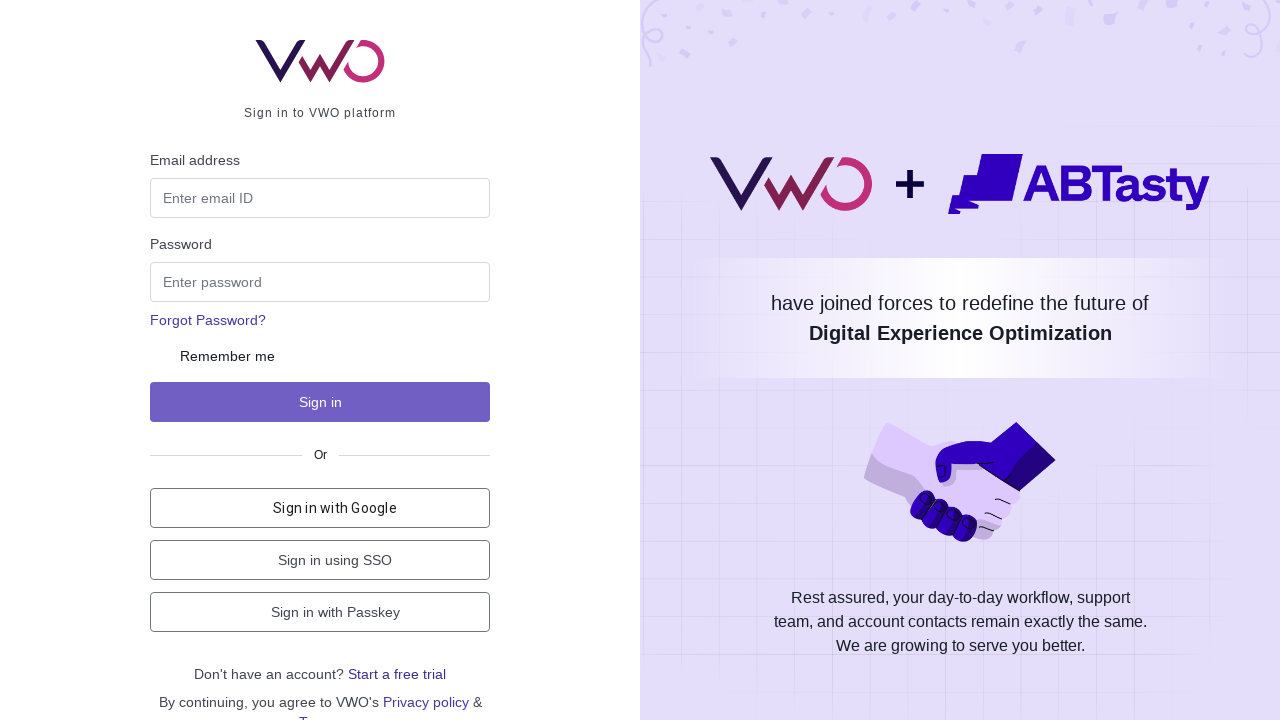

Page navigation completed and network idle state reached
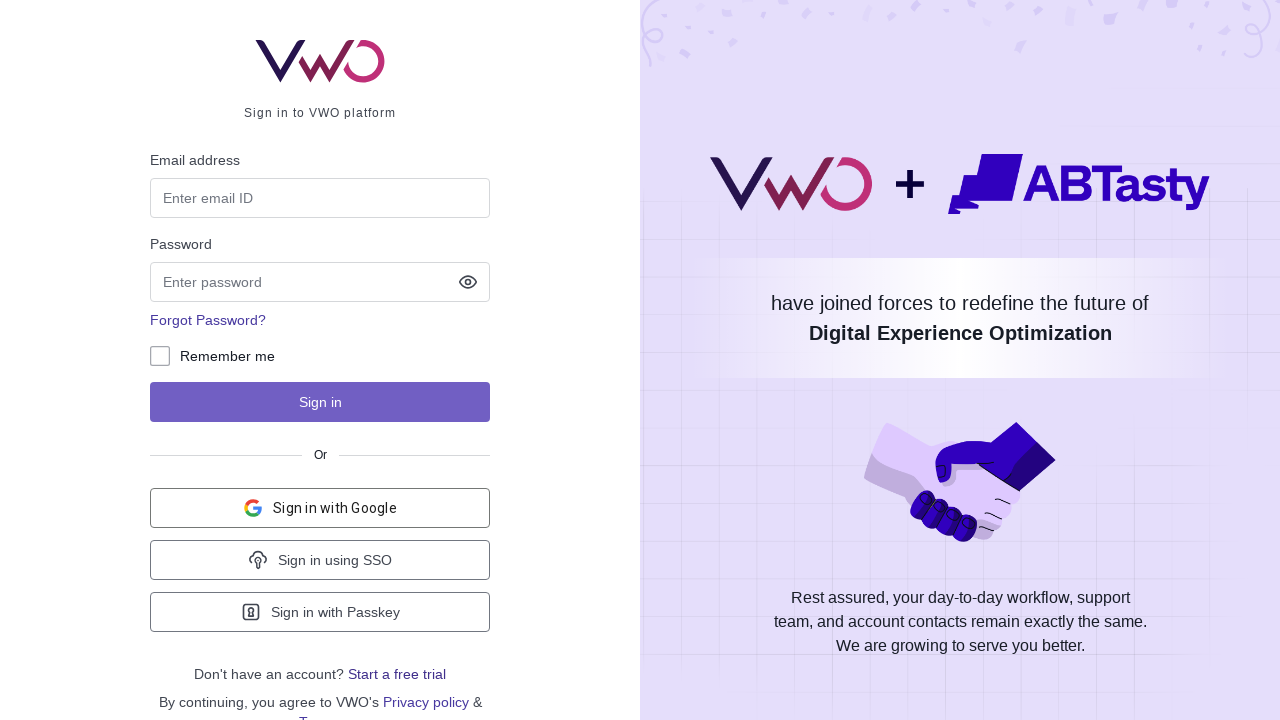

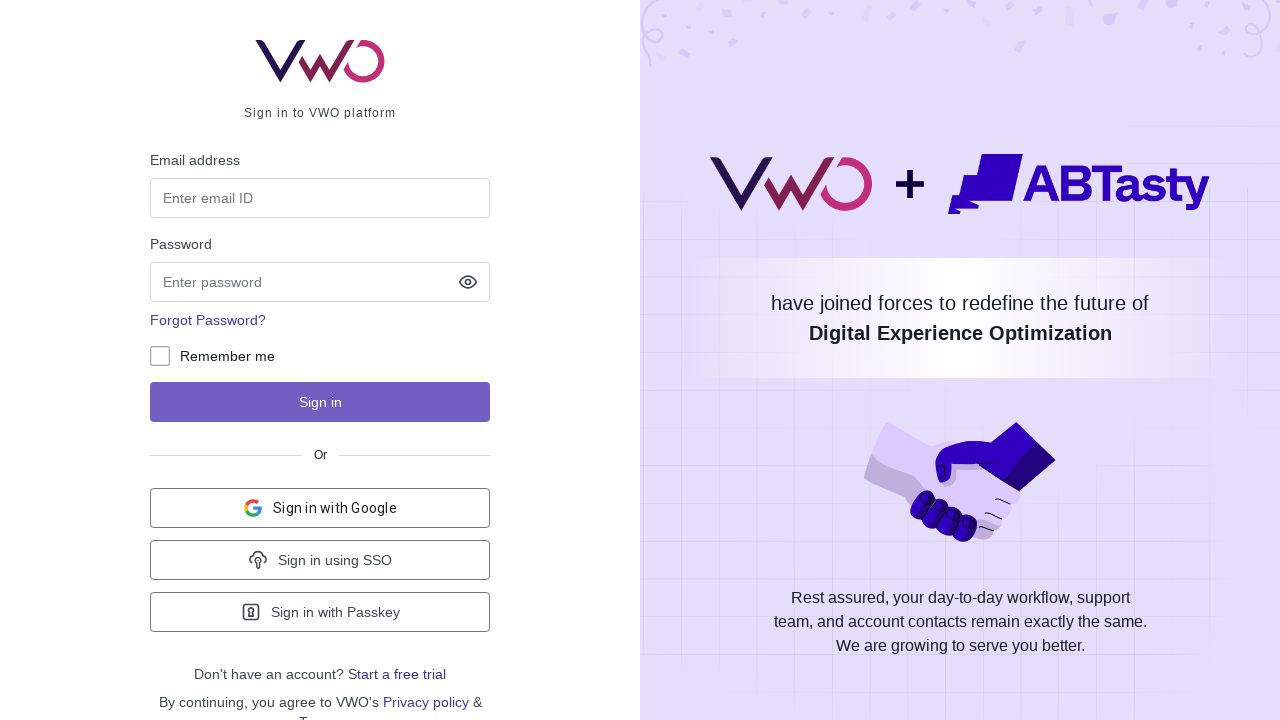